Tests nested frames navigation by clicking on "Nested Frames" link, switching to the top frame, then to the middle frame, and verifying content is accessible

Starting URL: https://the-internet.herokuapp.com/

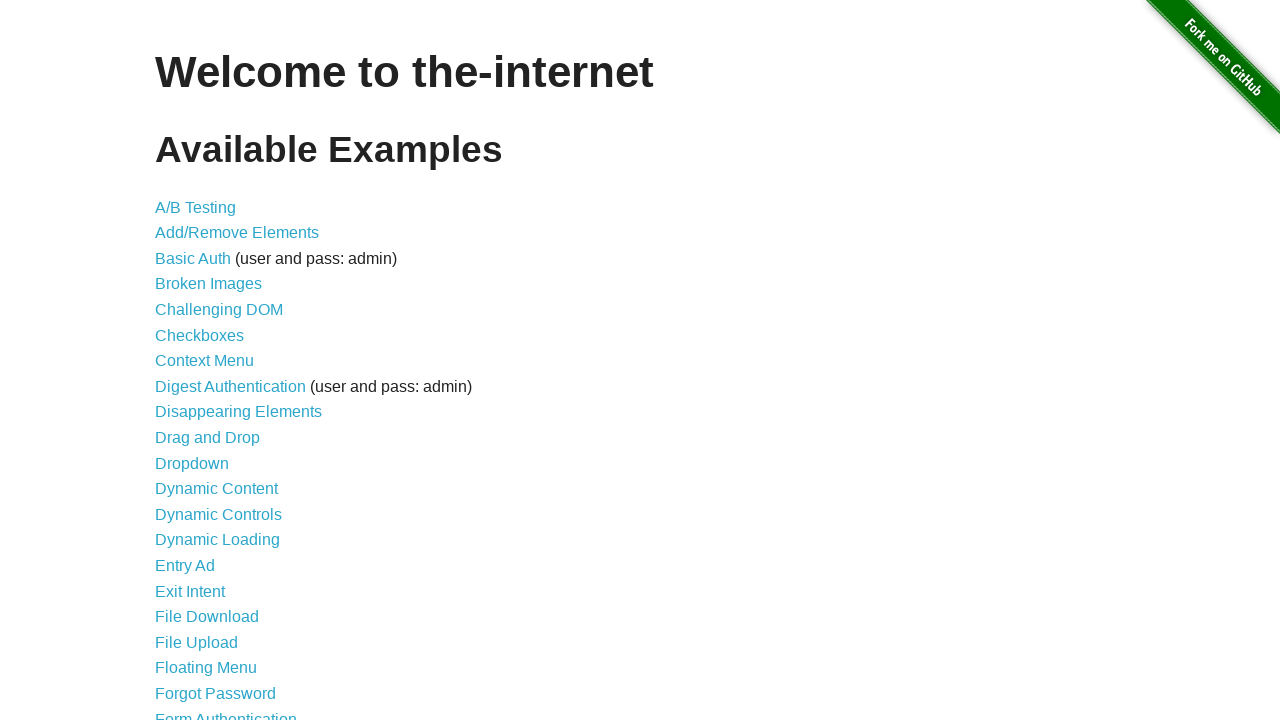

Clicked on 'Nested Frames' link at (210, 395) on text=Nested Frames
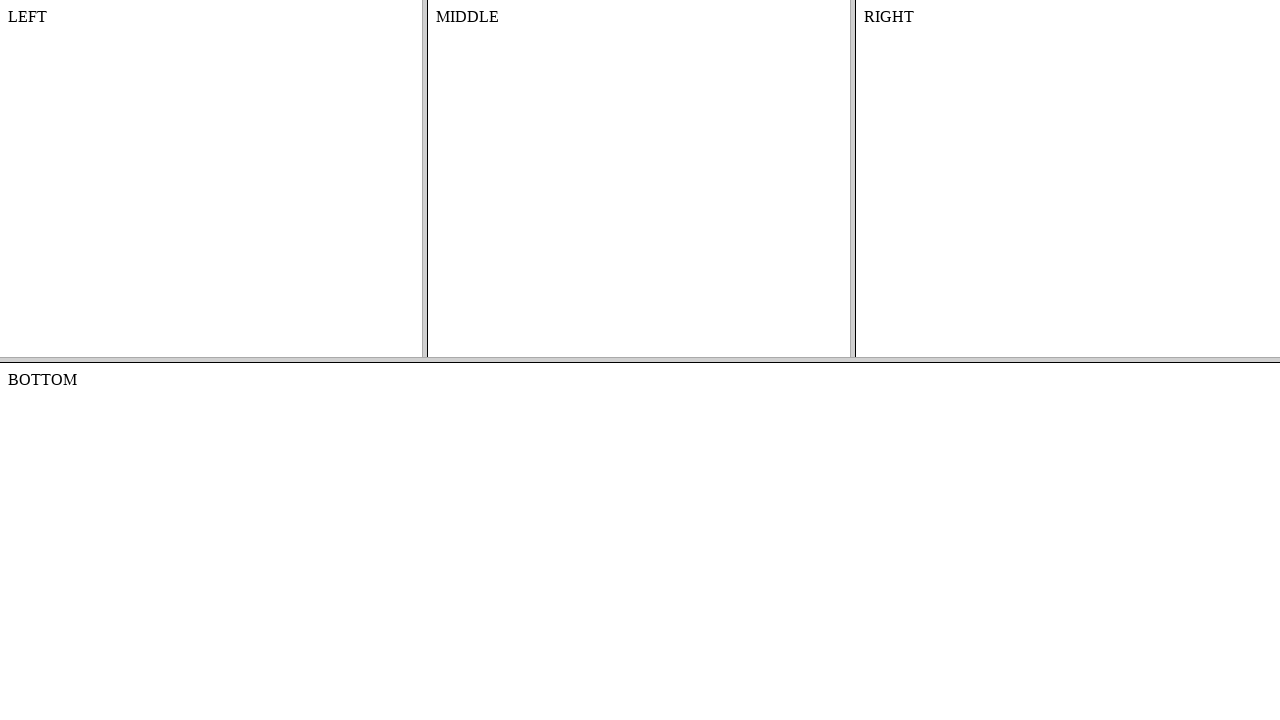

Switched to the top frame
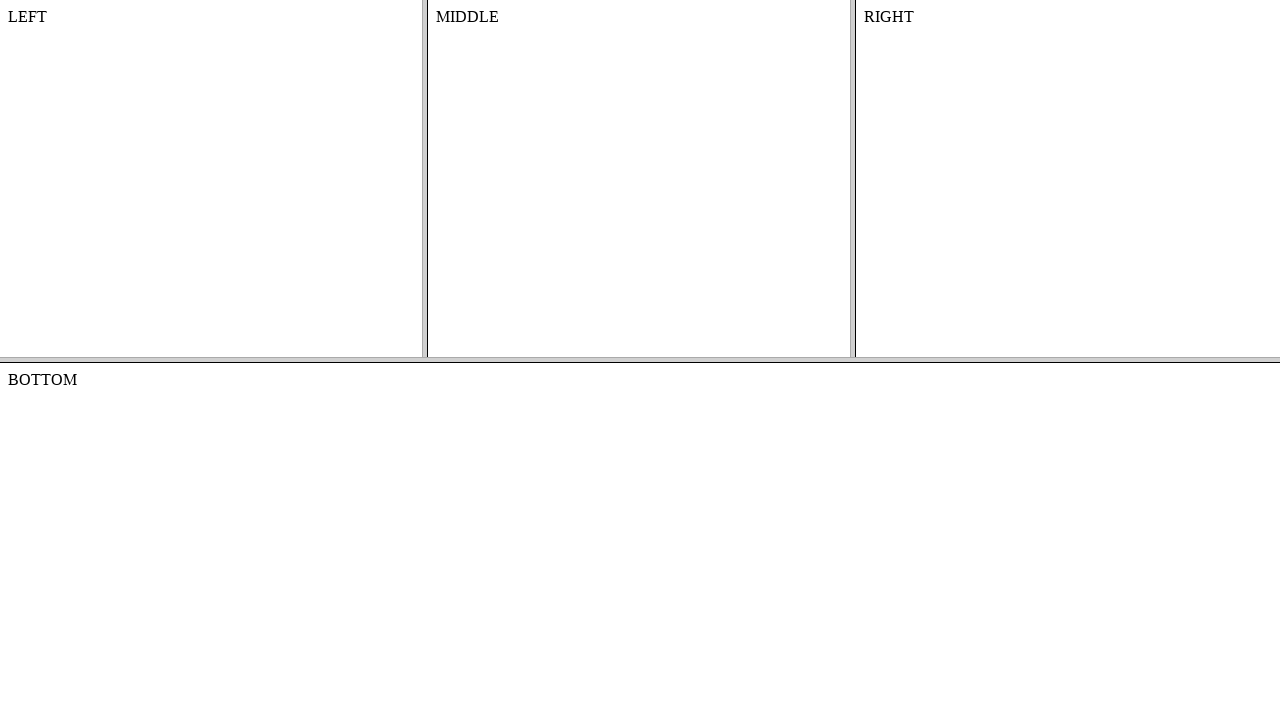

Switched to the middle frame within top frame
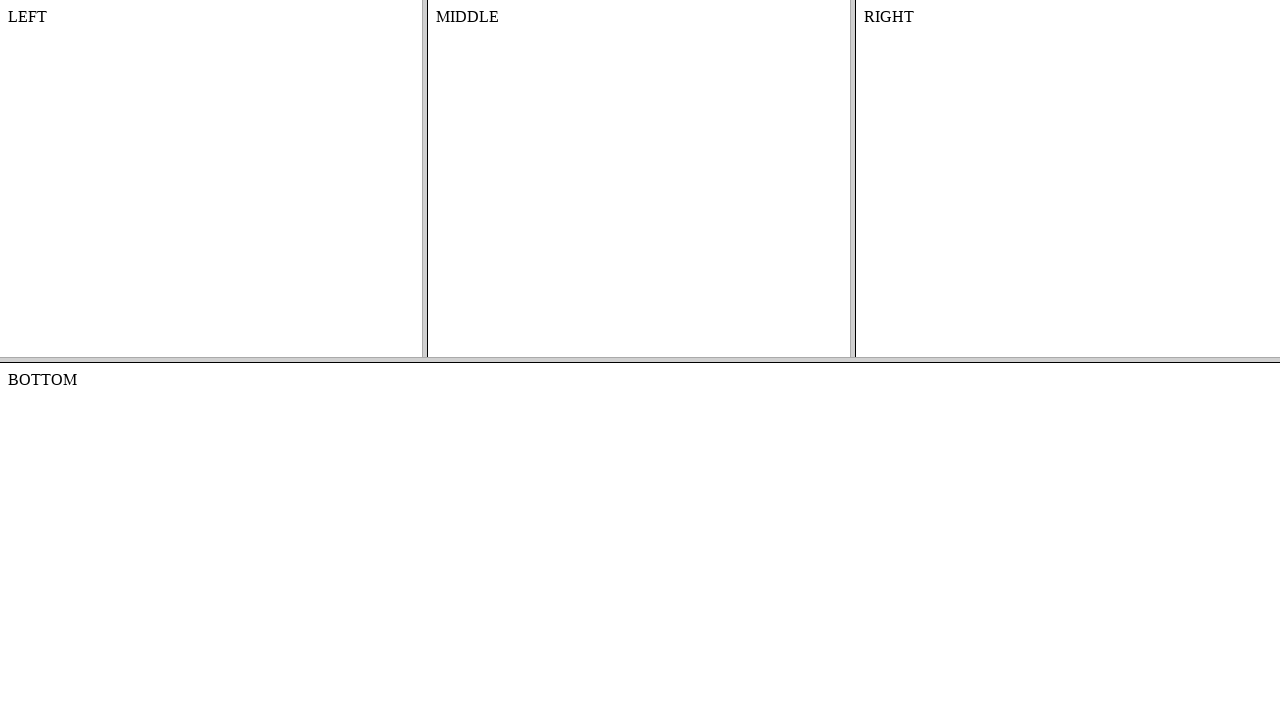

Waited for content element to be available in middle frame
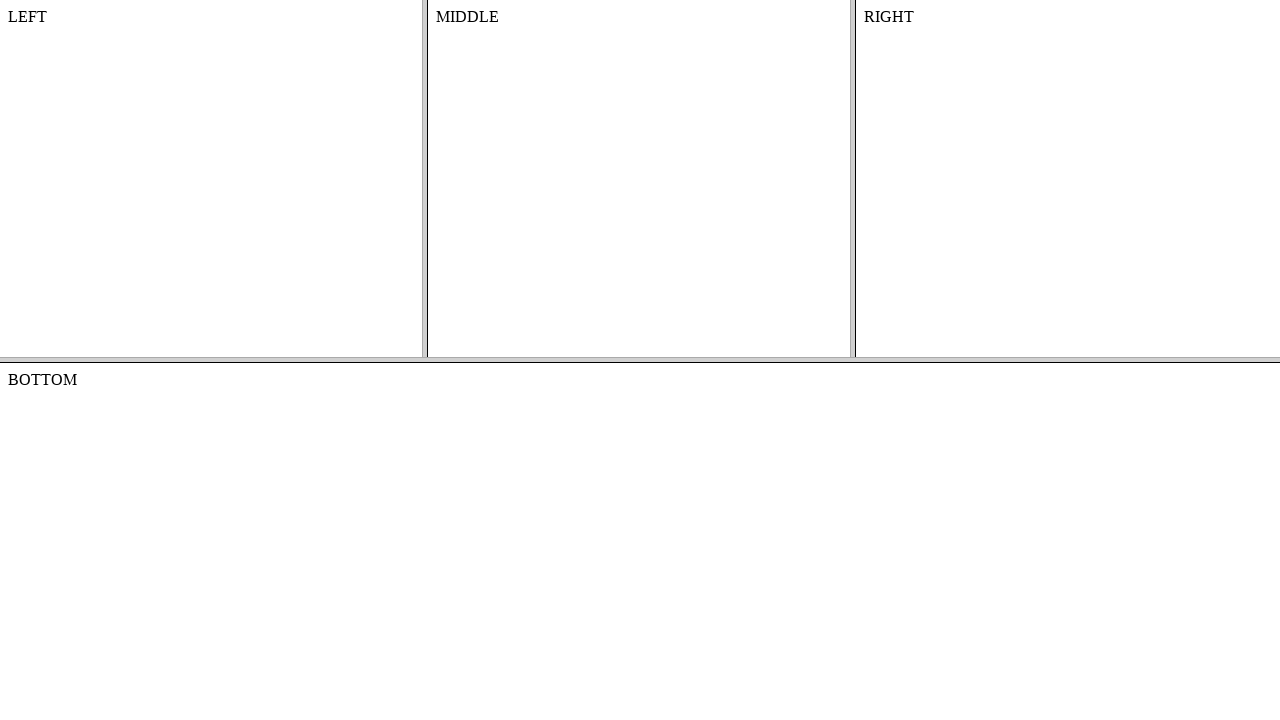

Retrieved text content from middle frame: MIDDLE
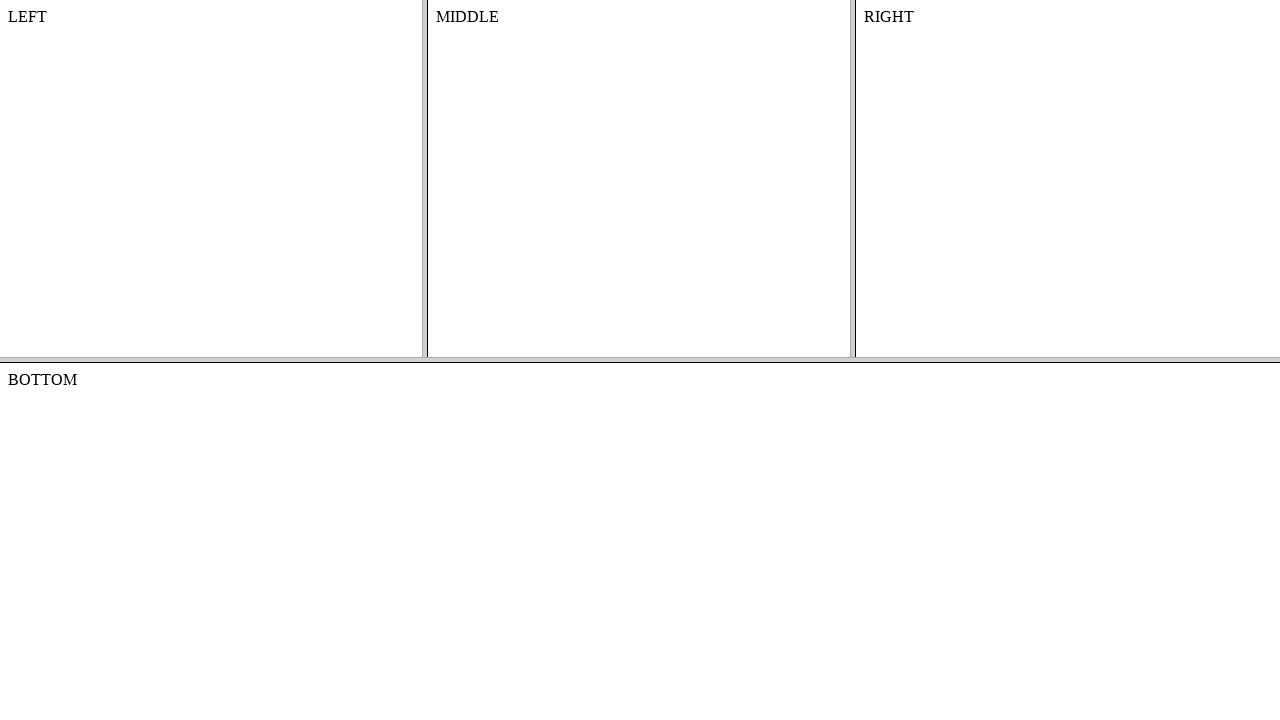

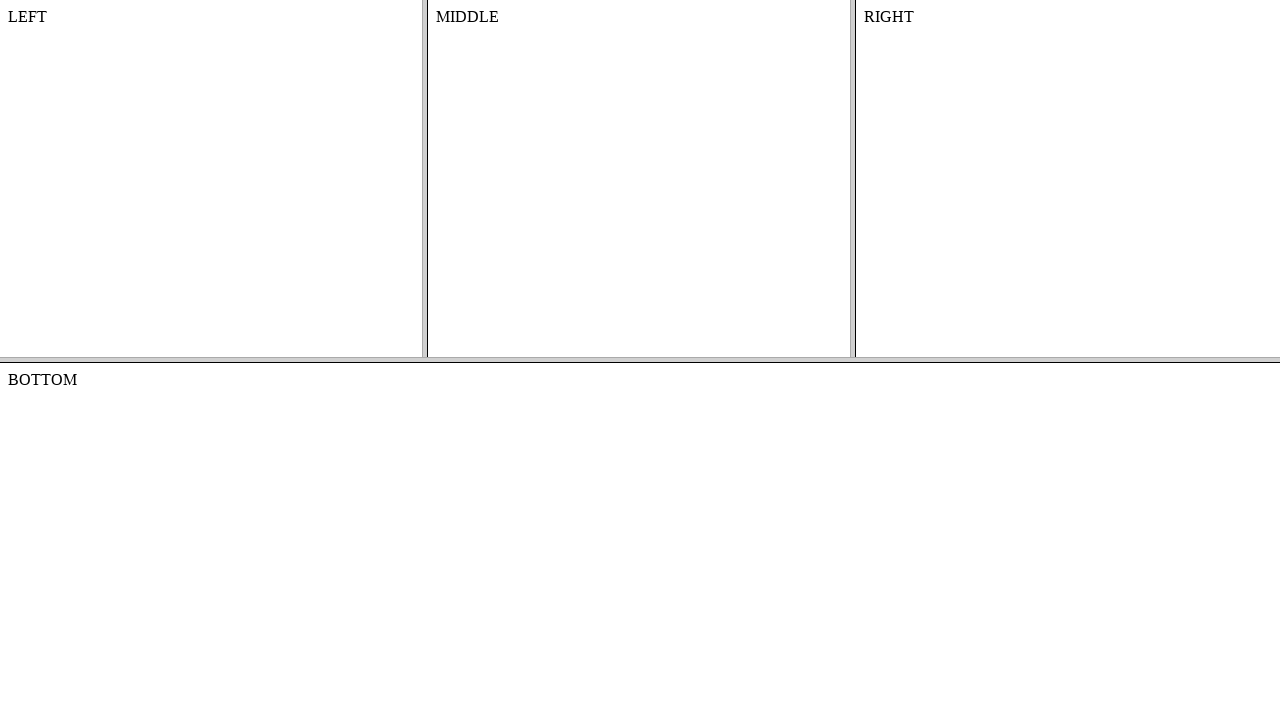